Tests handling of a confirmation dialog by clicking a button, accepting the confirm dialog, and verifying the result message

Starting URL: https://testautomationpractice.blogspot.com/

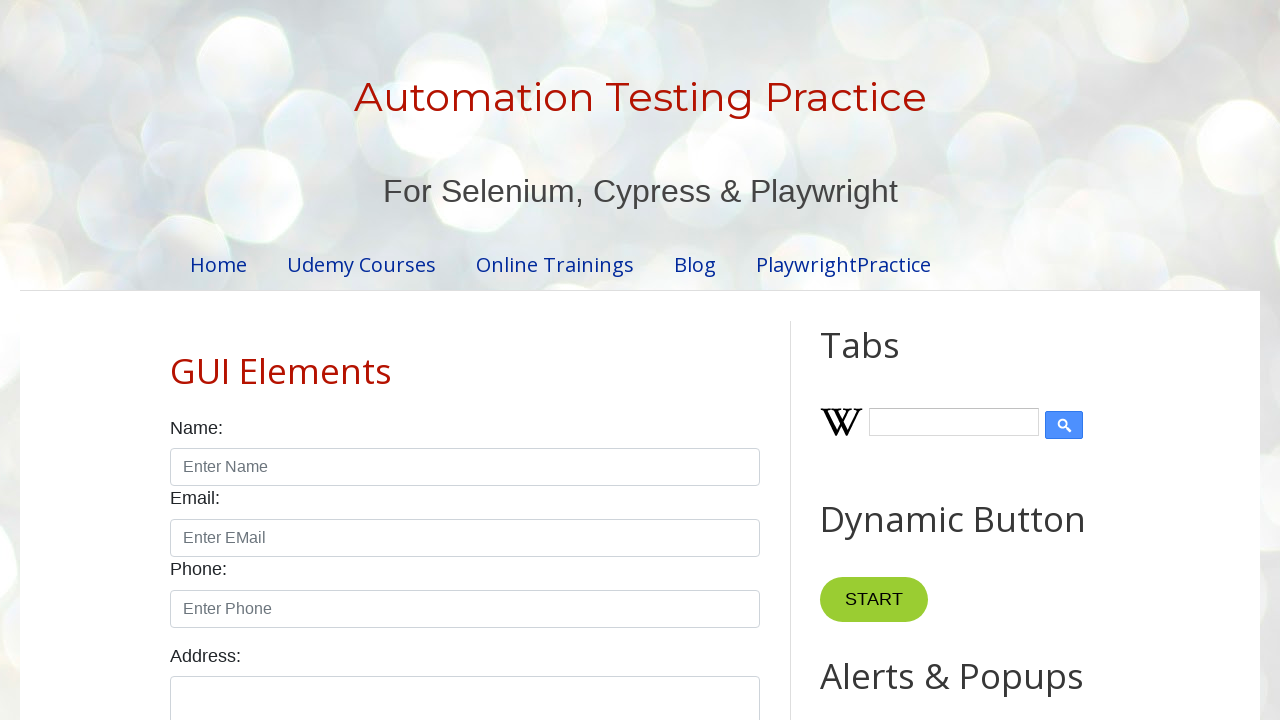

Set up dialog handler to accept confirmation alerts
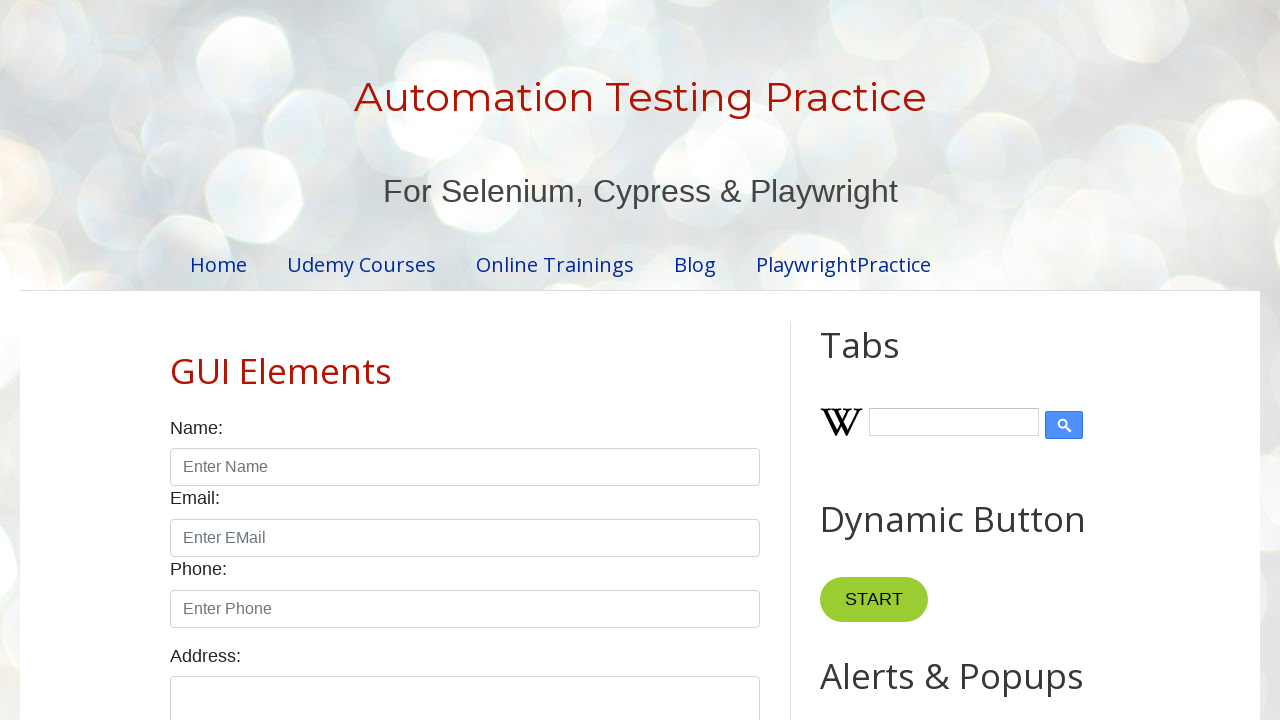

Clicked Confirmation Alert button at (912, 360) on xpath=//button[text()='Confirmation Alert']
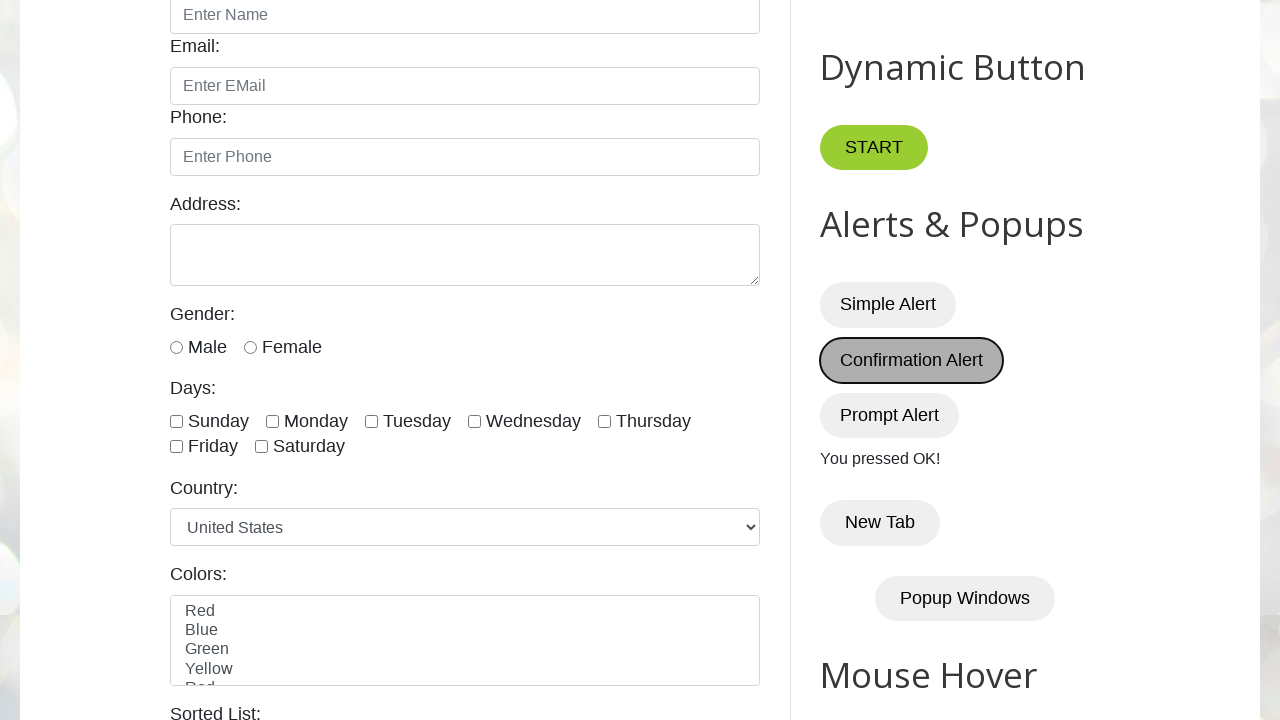

Result message element loaded after accepting confirmation dialog
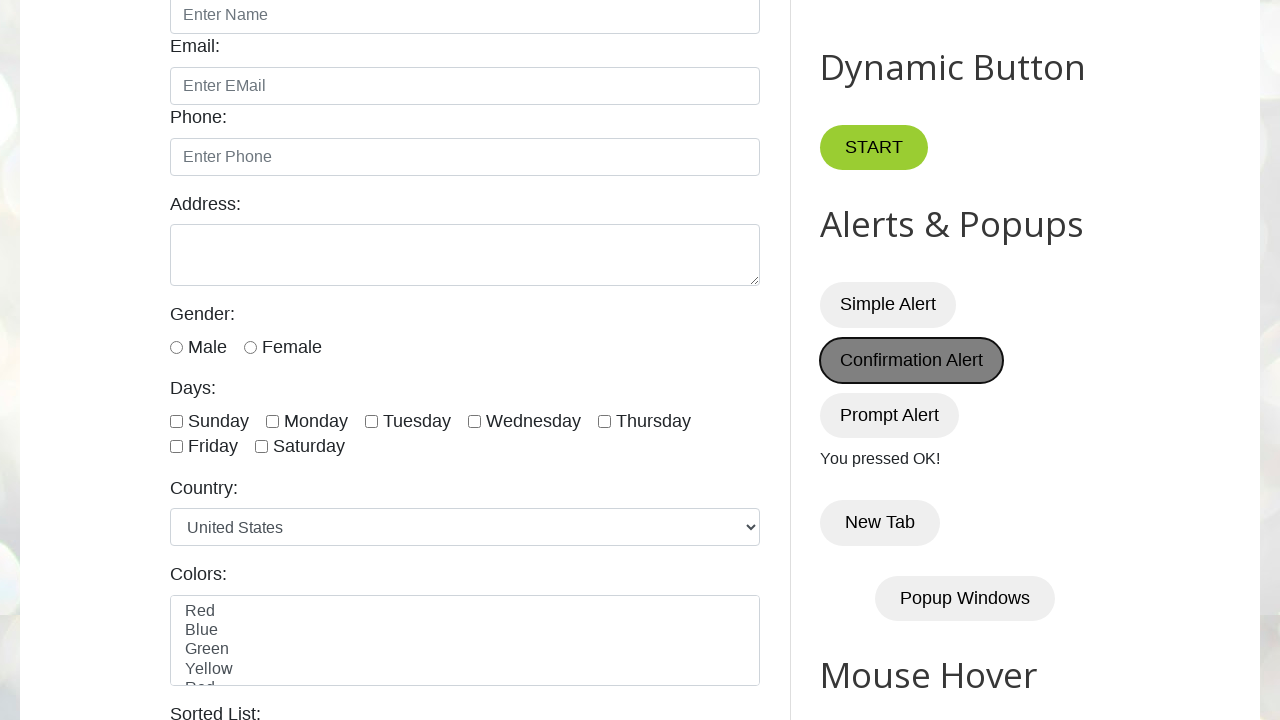

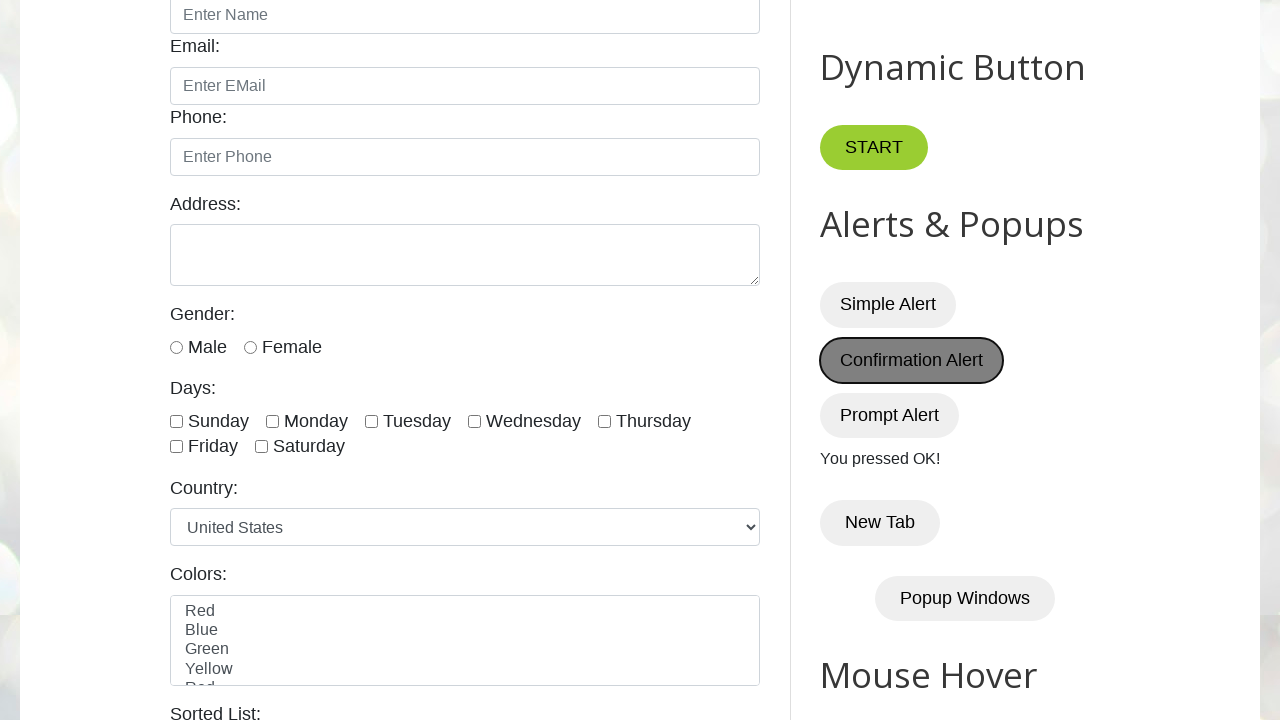